Tests the AngularJS homepage greeting functionality by entering a name and verifying the greeting message updates accordingly

Starting URL: http://www.angularjs.org

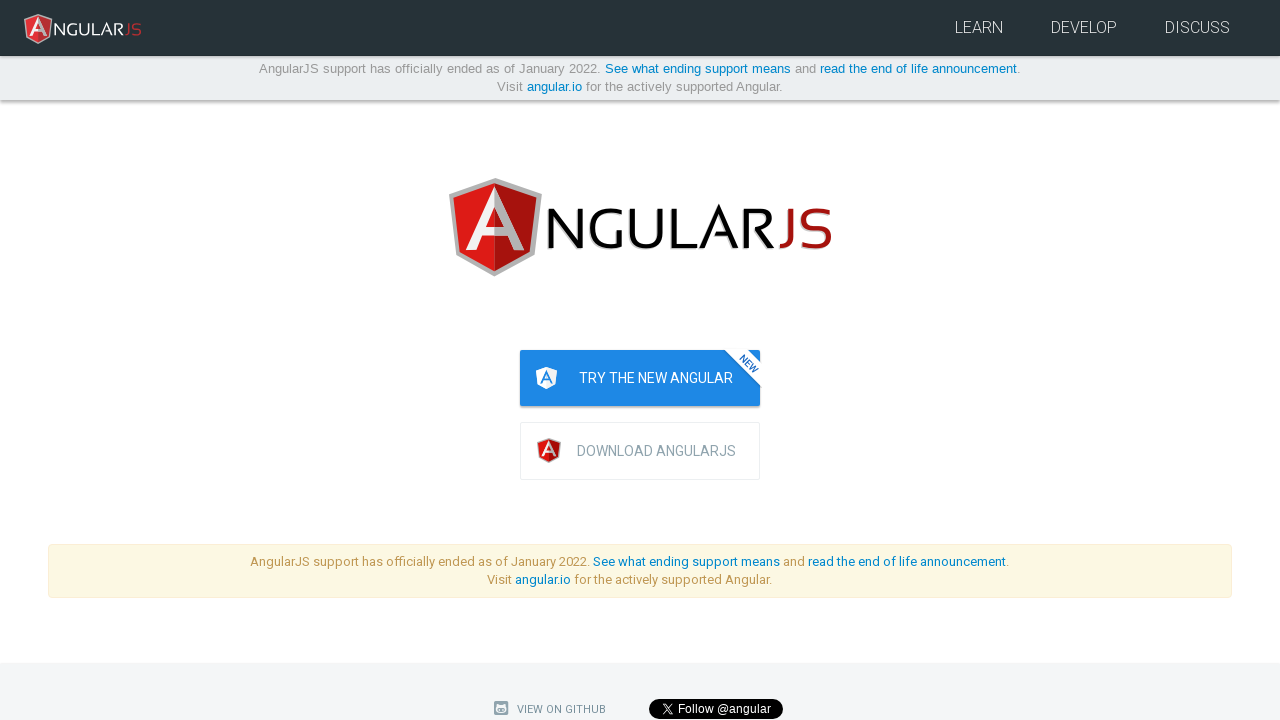

Filled 'yourName' input field with 'Julie' on input[ng-model='yourName']
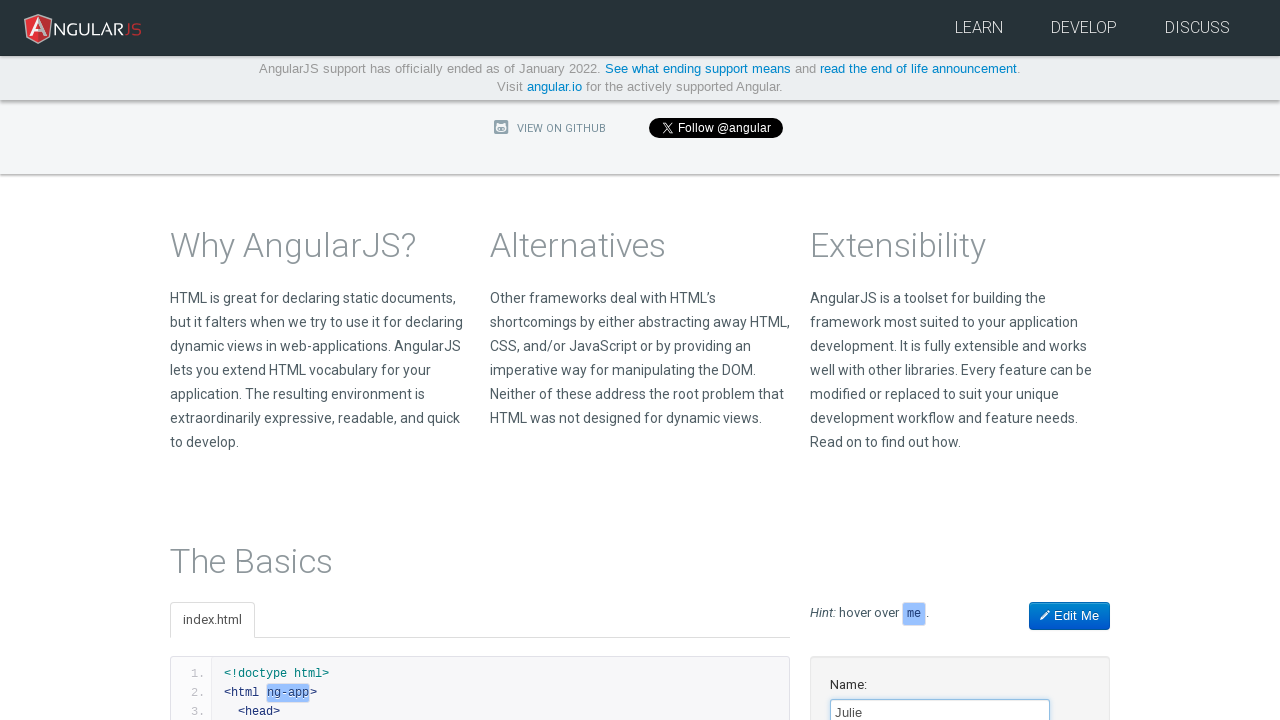

Verified greeting message 'Hello Julie!' appeared
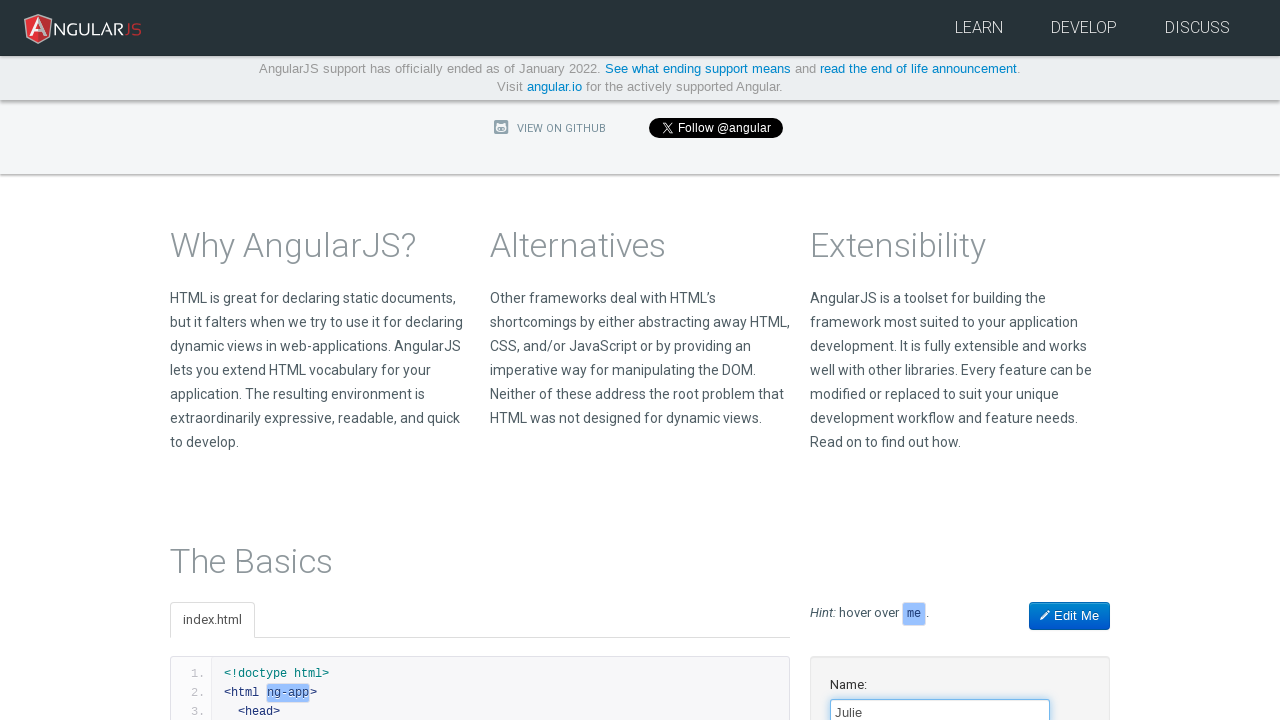

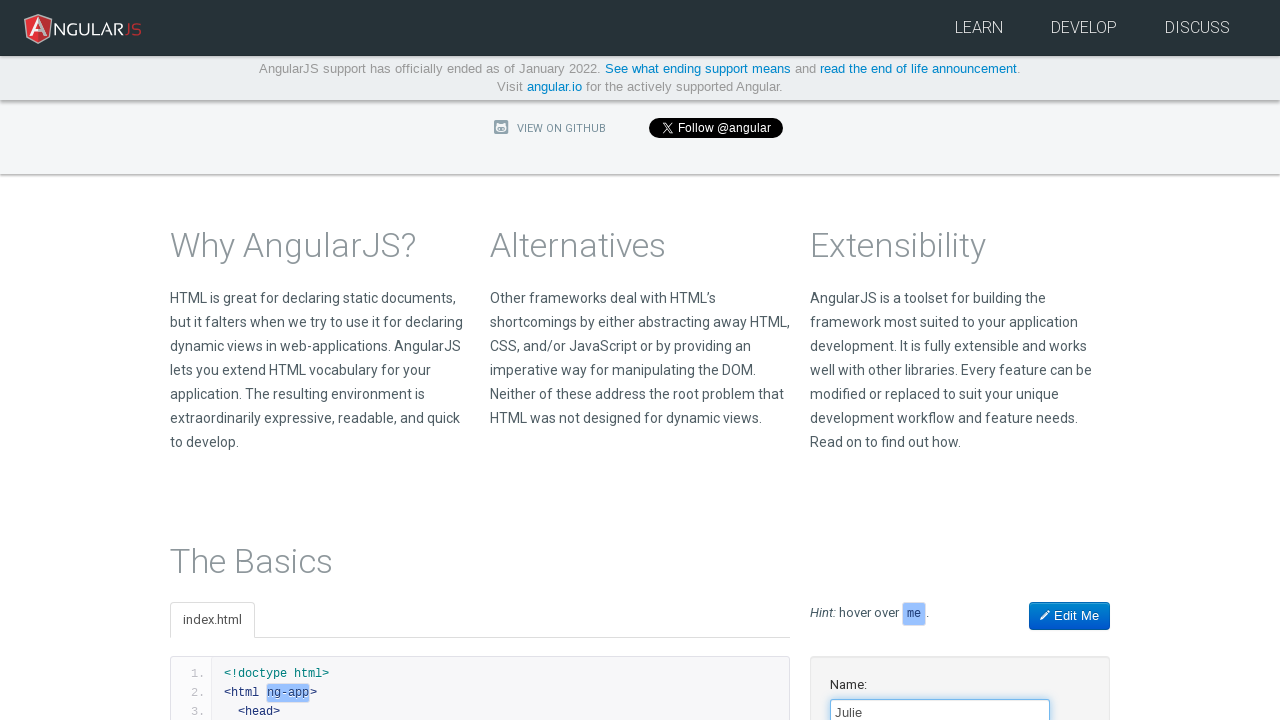